Tests dynamic dropdown functionality by selecting origin and destination cities in a flight booking form

Starting URL: https://www.rahulshettyacademy.com/dropdownsPractise/

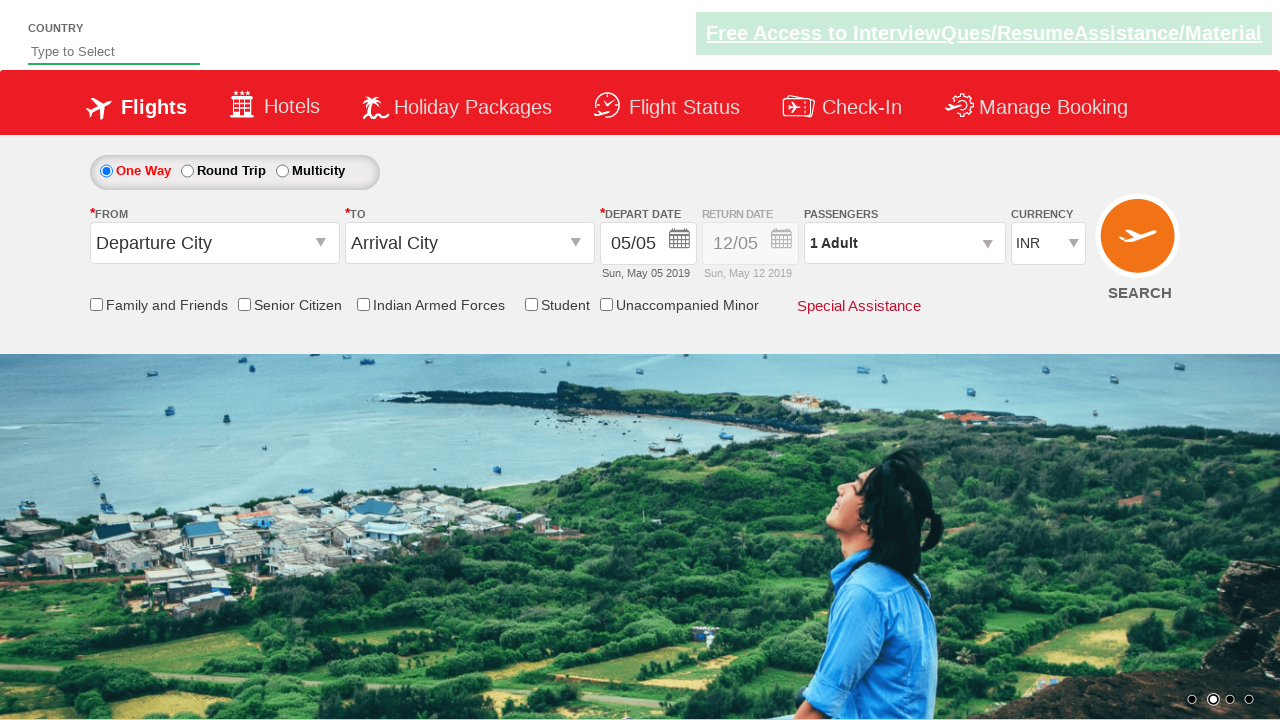

Clicked on origin station dropdown at (214, 243) on #ctl00_mainContent_ddl_originStation1_CTXT
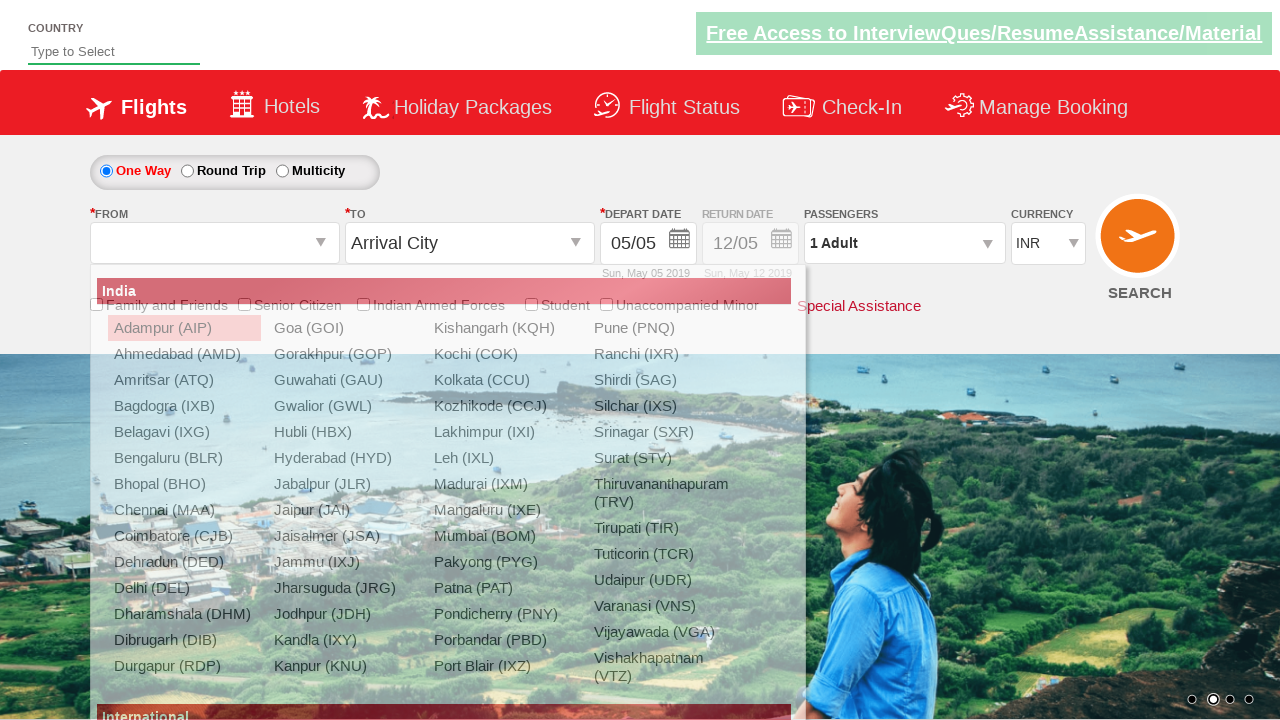

Selected Bengaluru (BLR) as origin city at (184, 458) on xpath=//a[normalize-space()='Bengaluru (BLR)']
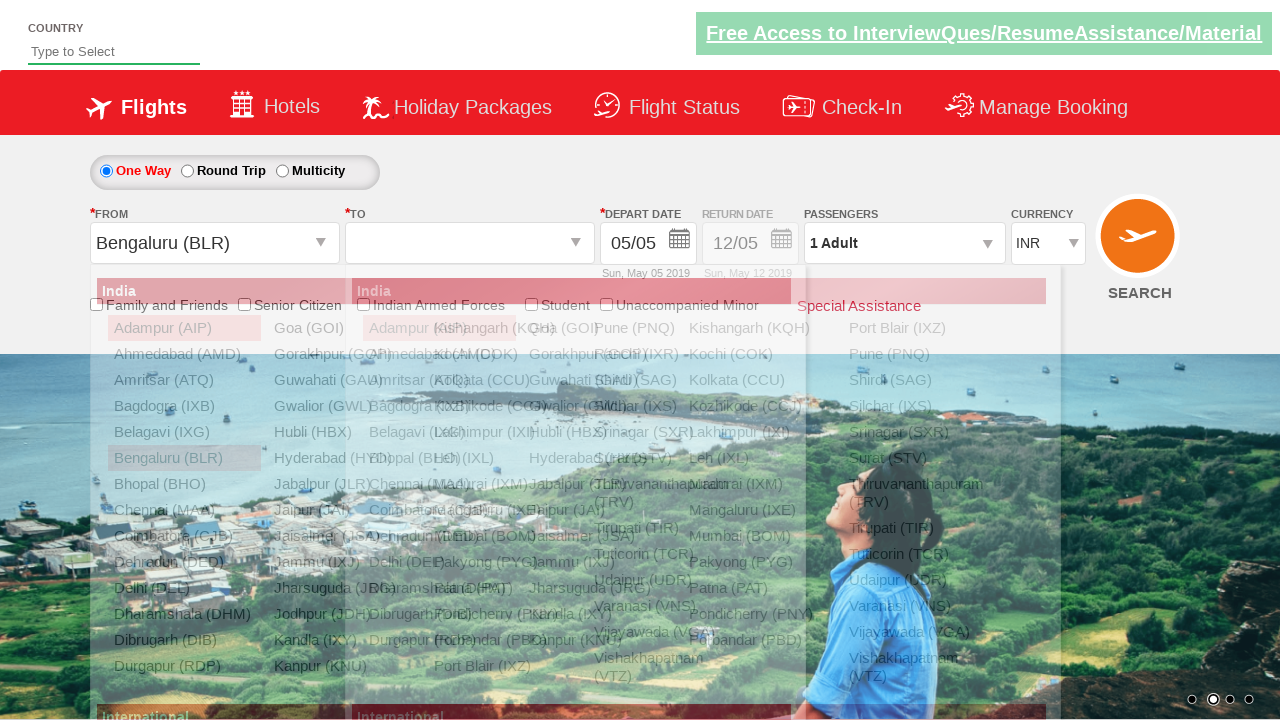

Waited for destination dropdown to become active
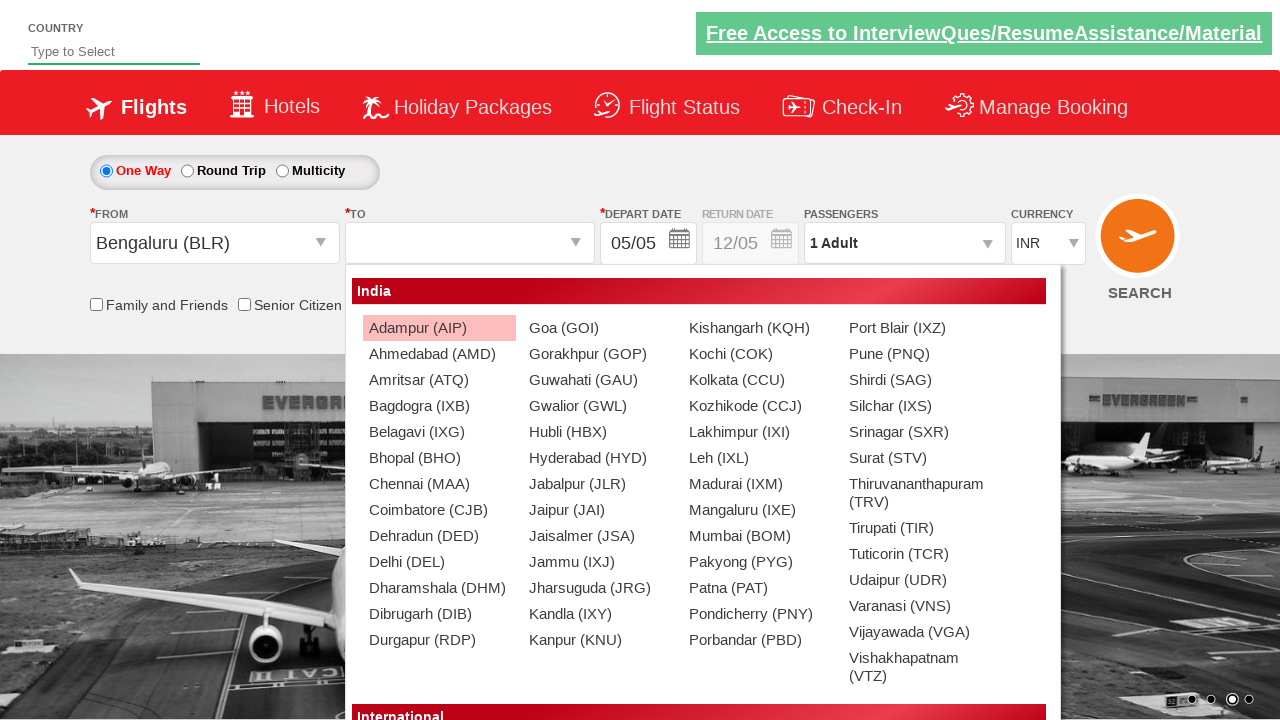

Selected Chennai (MAA) as destination city at (439, 484) on xpath=//div[@id='ctl00_mainContent_ddl_destinationStation1_CTNR']//a[@value='MAA
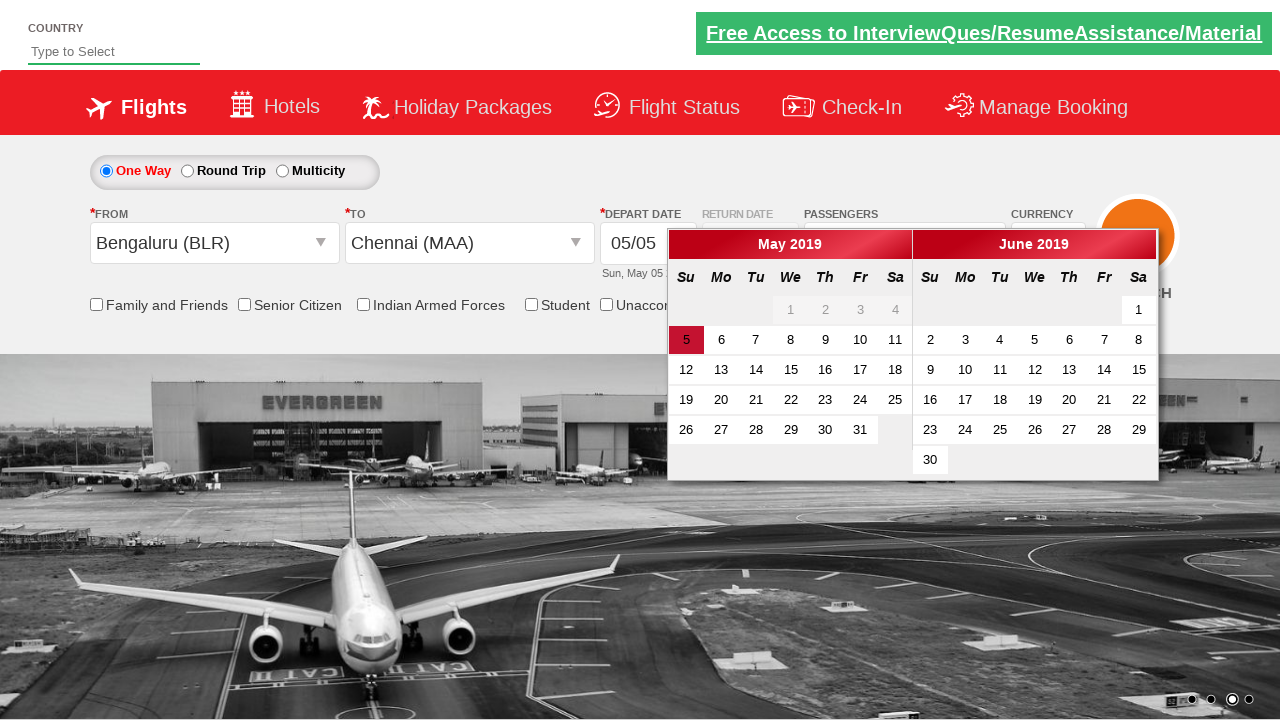

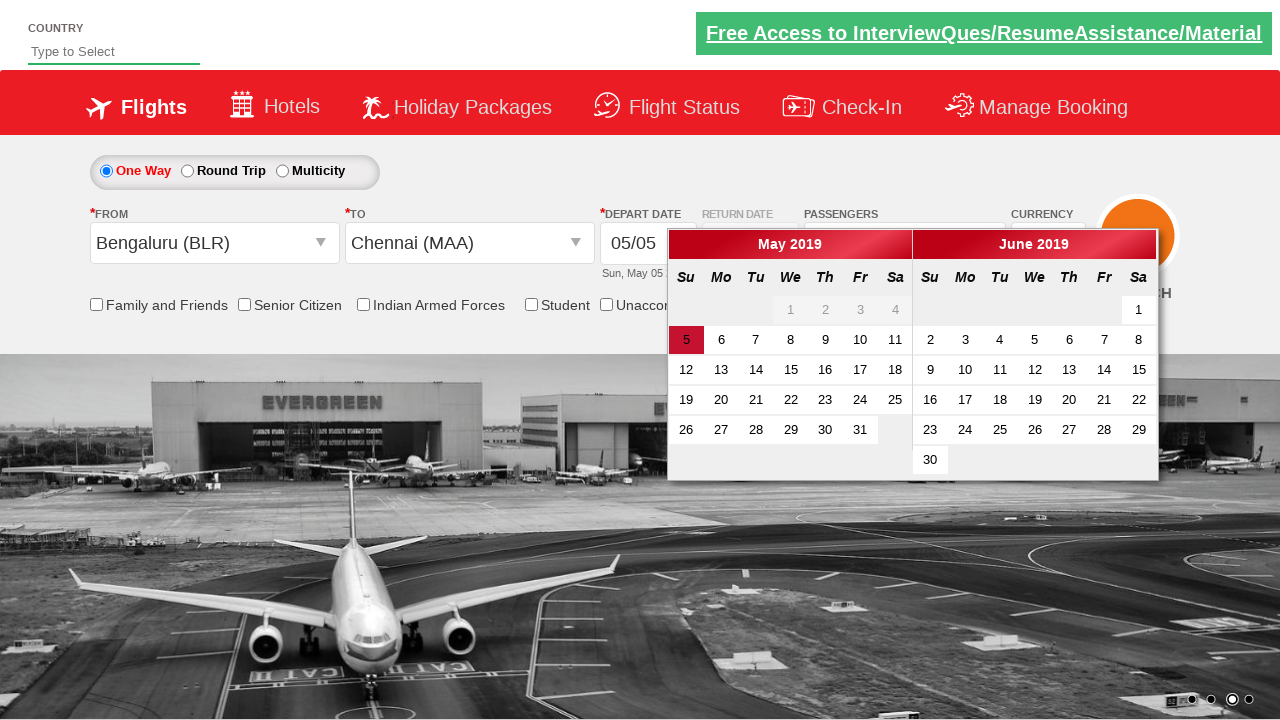